Tests dismissing a JavaScript confirm dialog by clicking the second button, canceling the alert, and verifying the result message indicates cancellation.

Starting URL: https://the-internet.herokuapp.com/javascript_alerts

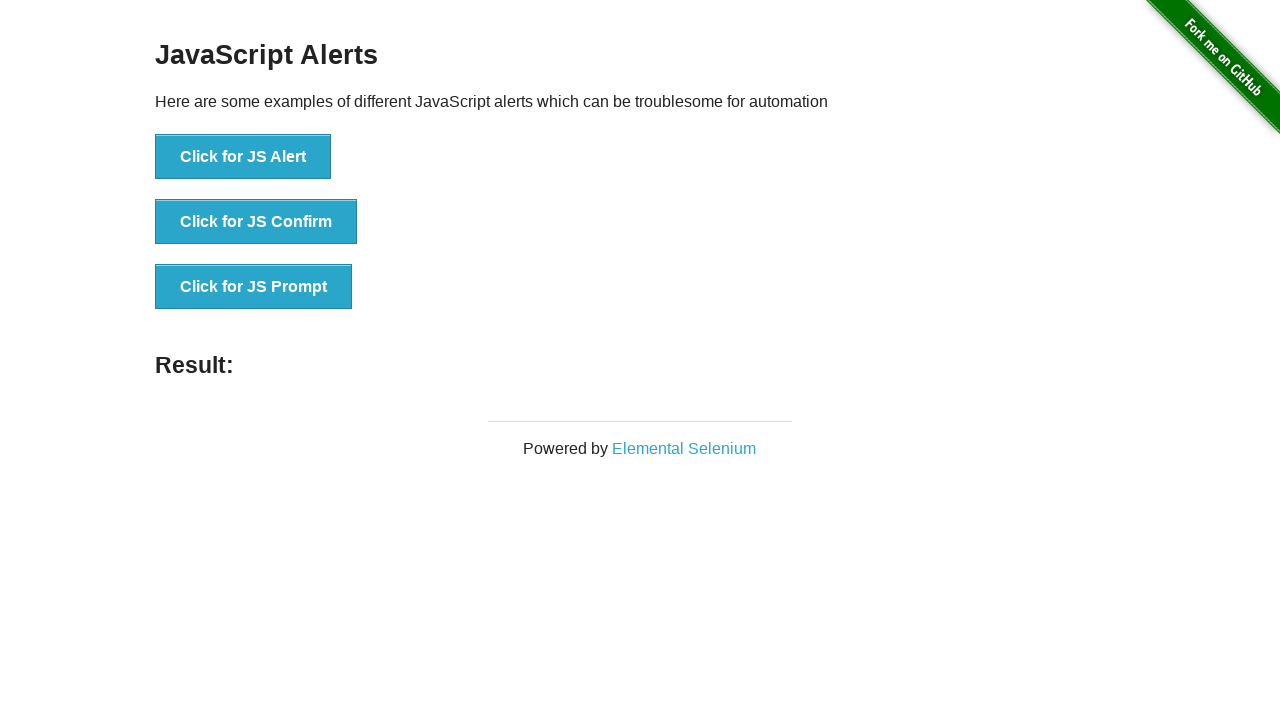

Set up dialog handler to dismiss the alert
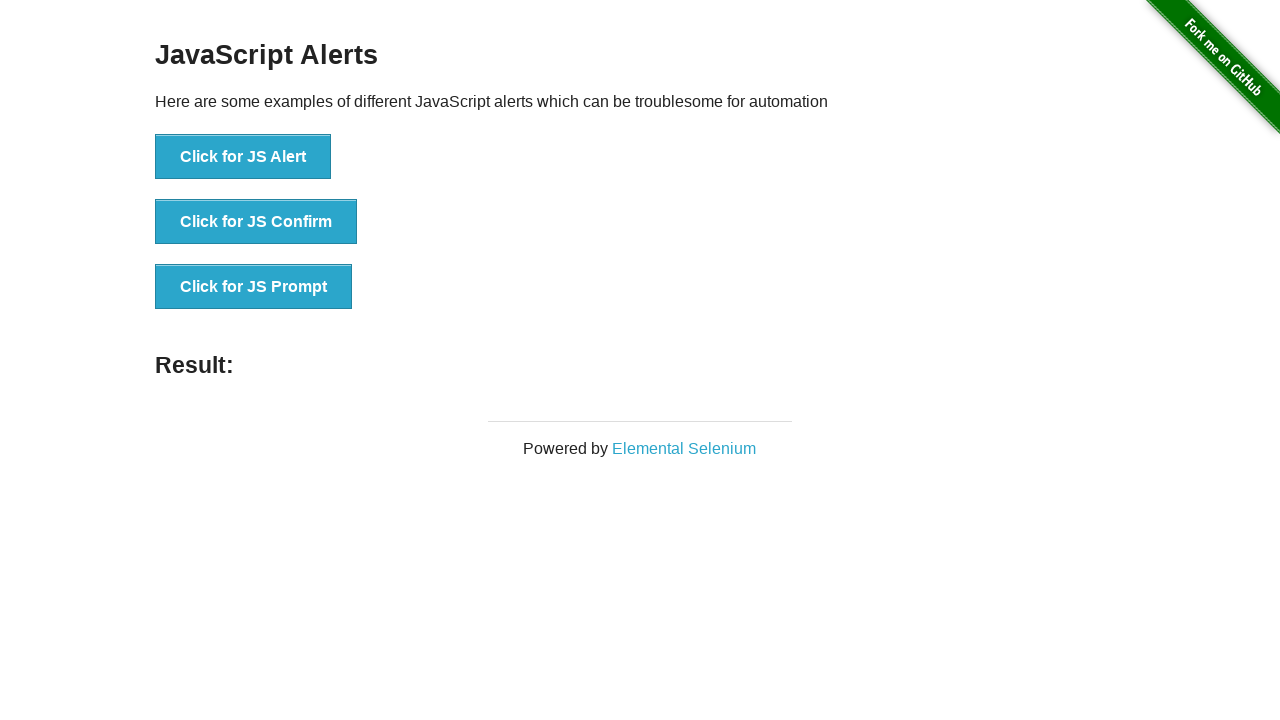

Clicked the 'Click for JS Confirm' button at (256, 222) on xpath=//*[text()='Click for JS Confirm']
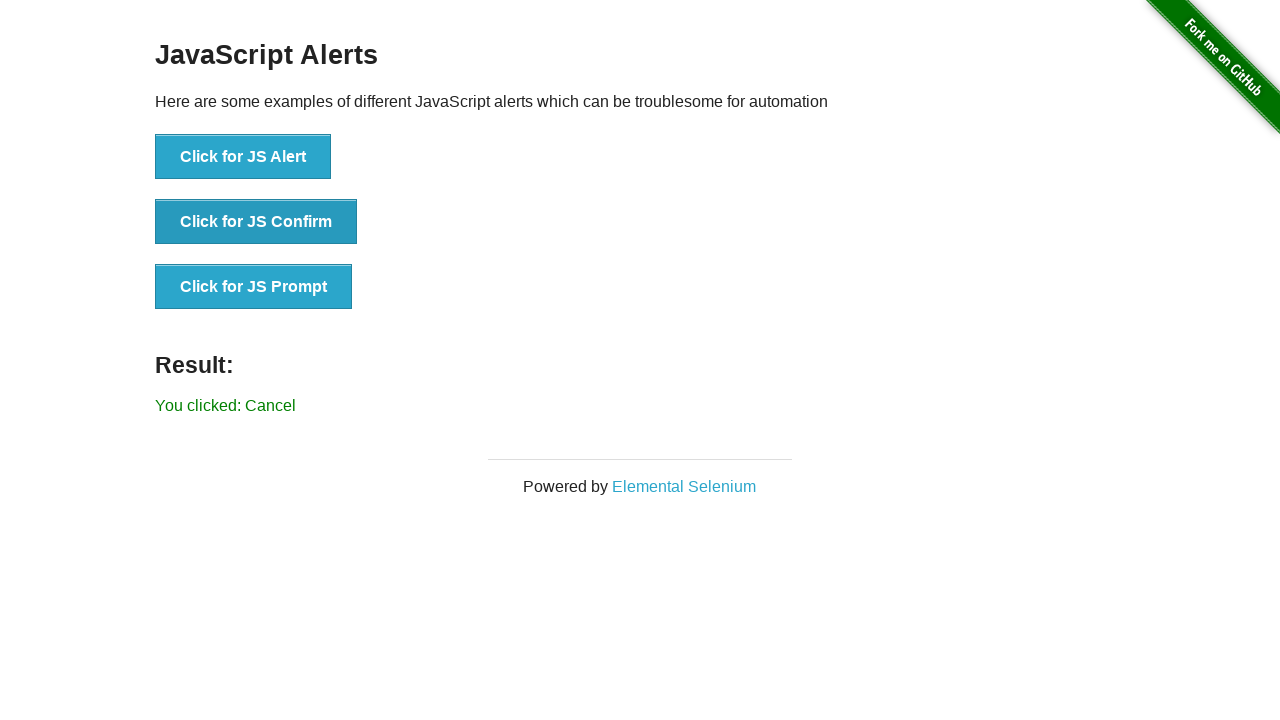

Verified result message shows 'You clicked: Cancel'
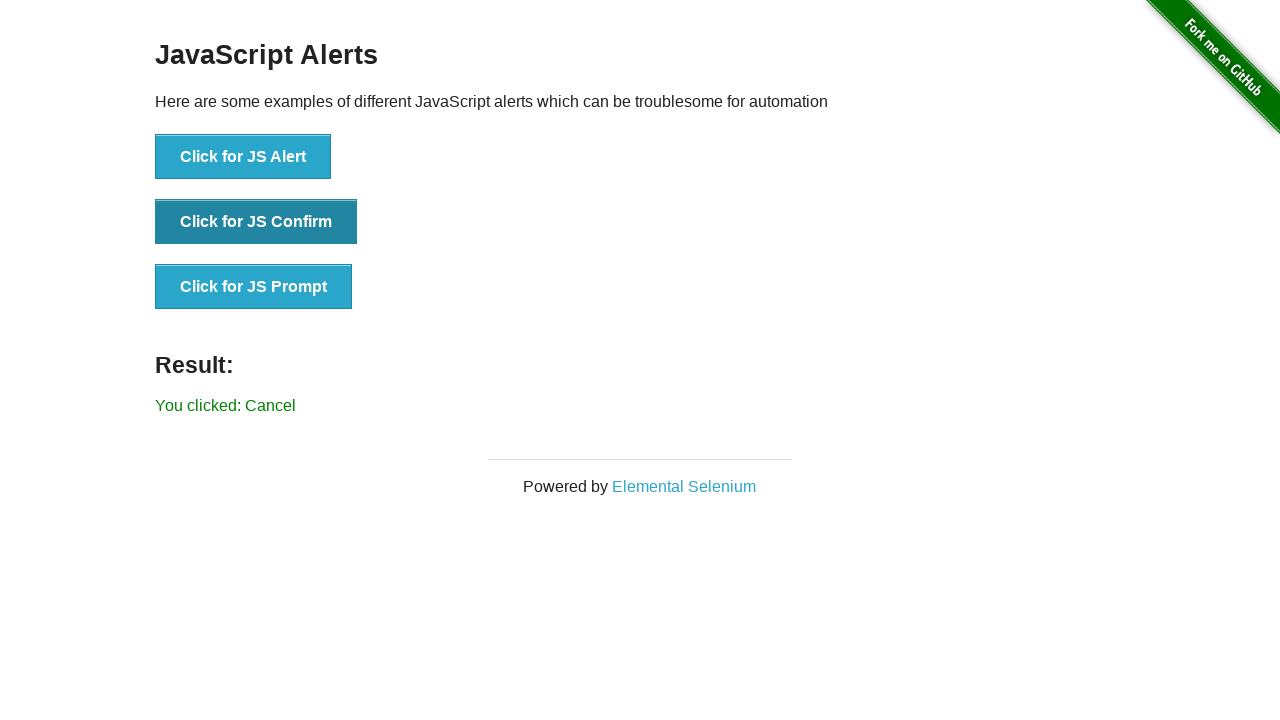

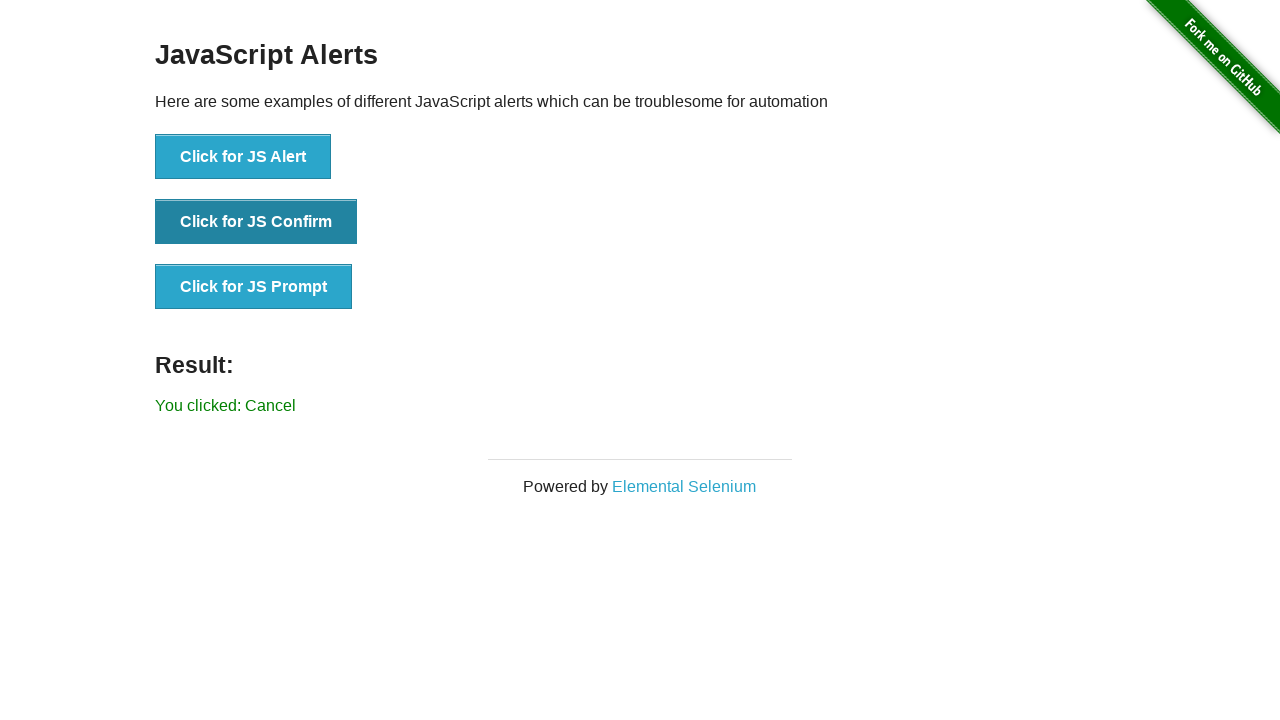